Tests JavaScript confirmation alert functionality by clicking a button that triggers an alert, verifying the alert message text, and accepting the alert.

Starting URL: http://www.tizag.com/javascriptT/javascriptalert.php

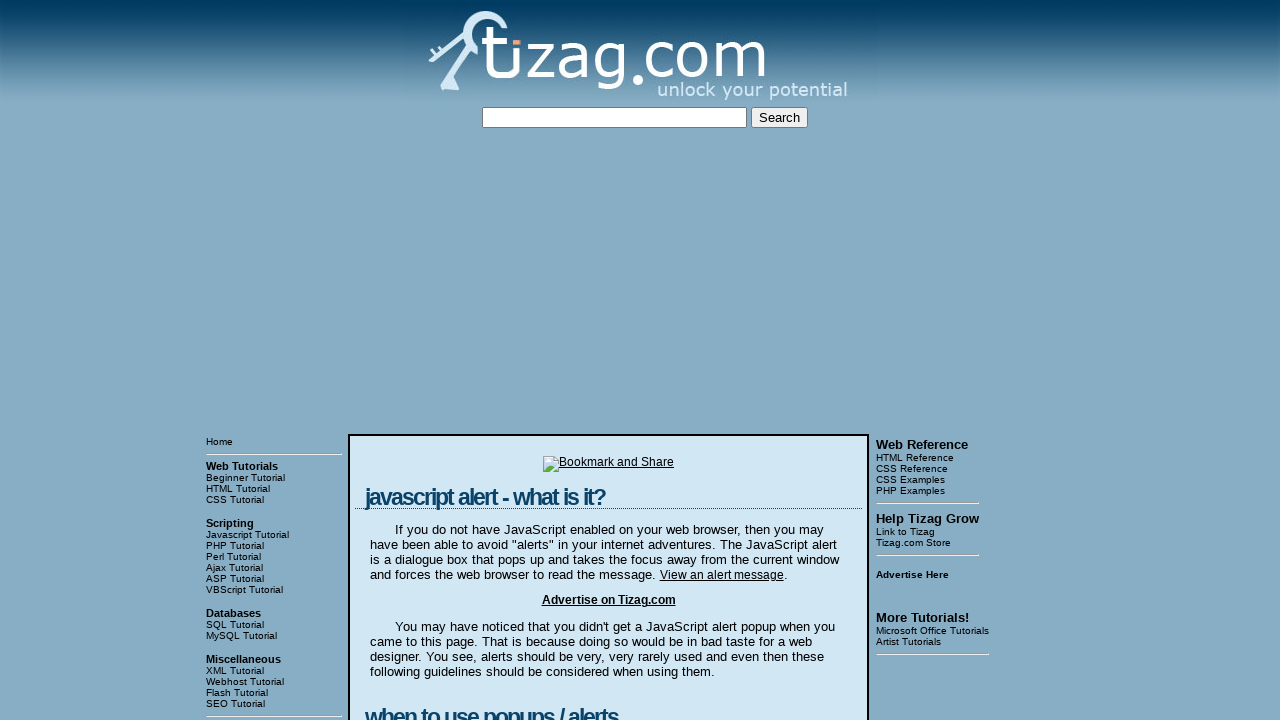

Set viewport size to 1920x1080
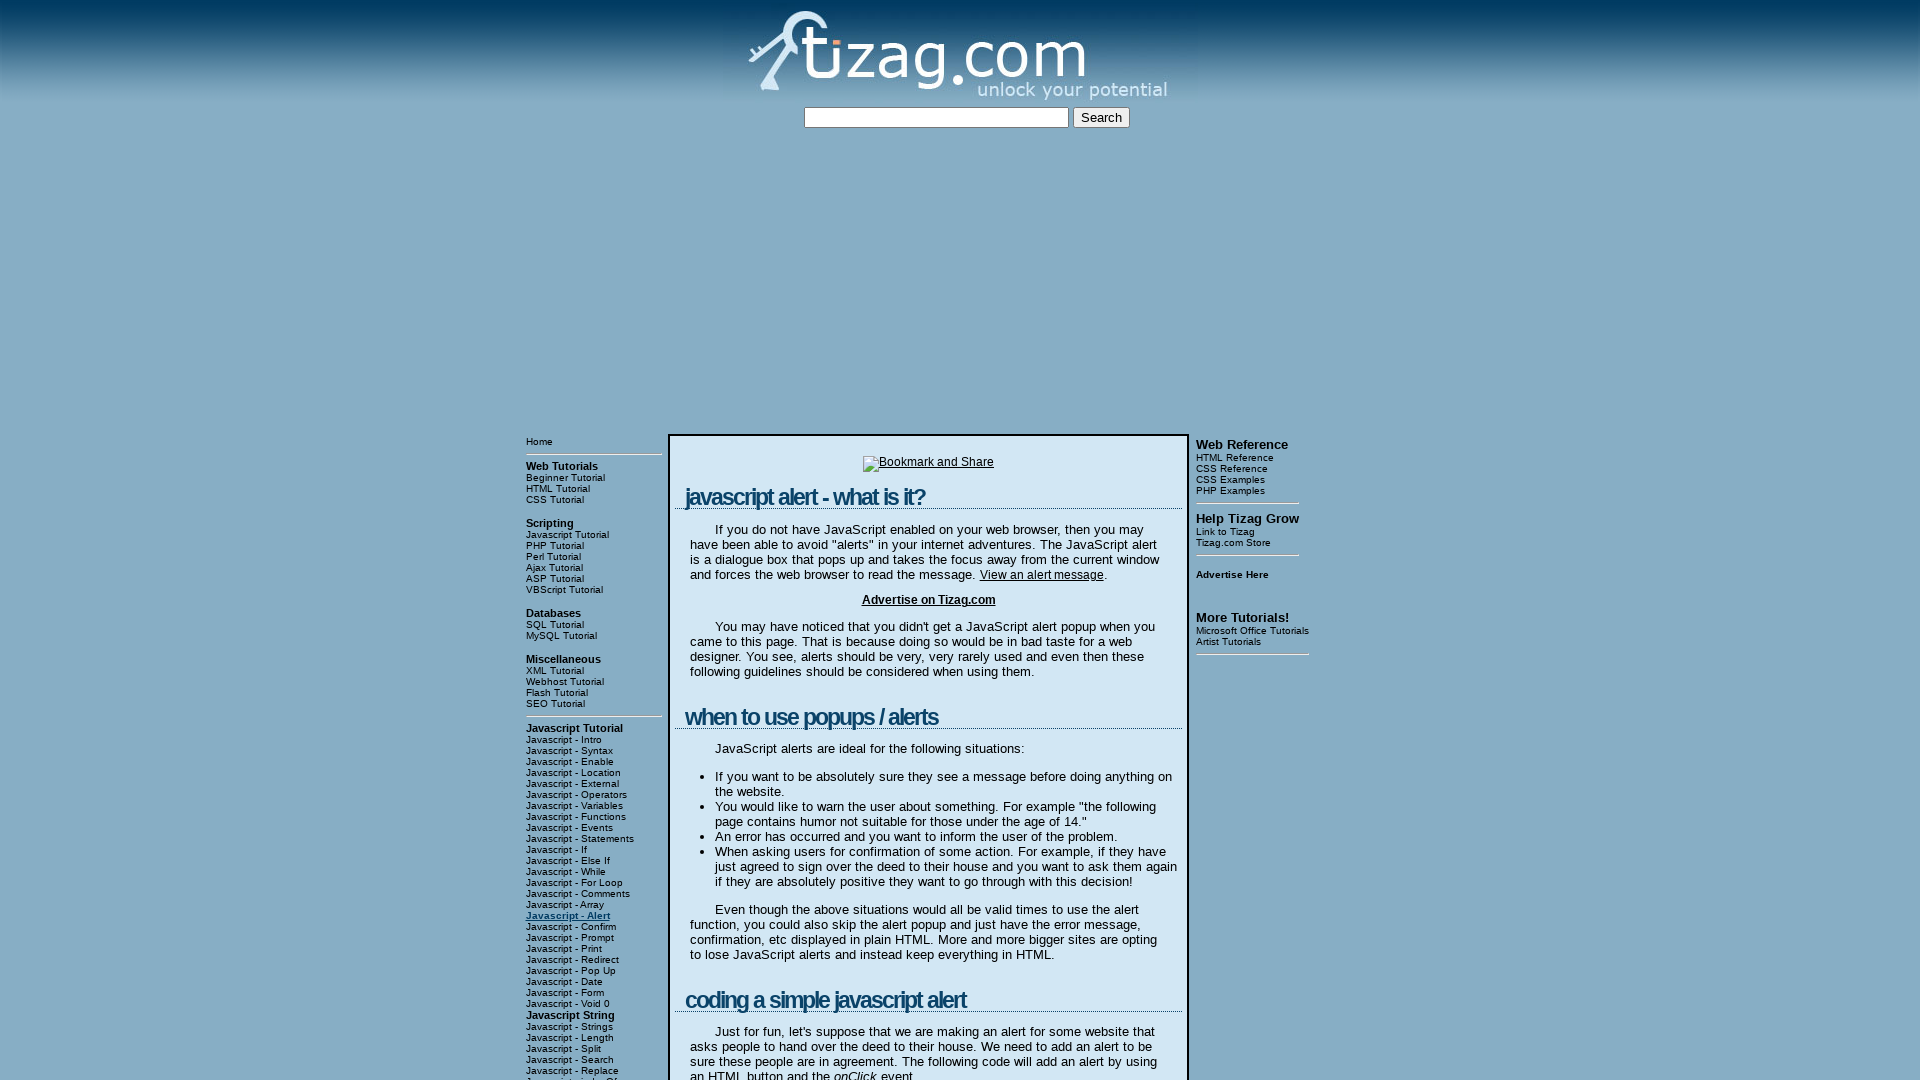

Set up dialog handler to capture and accept alerts
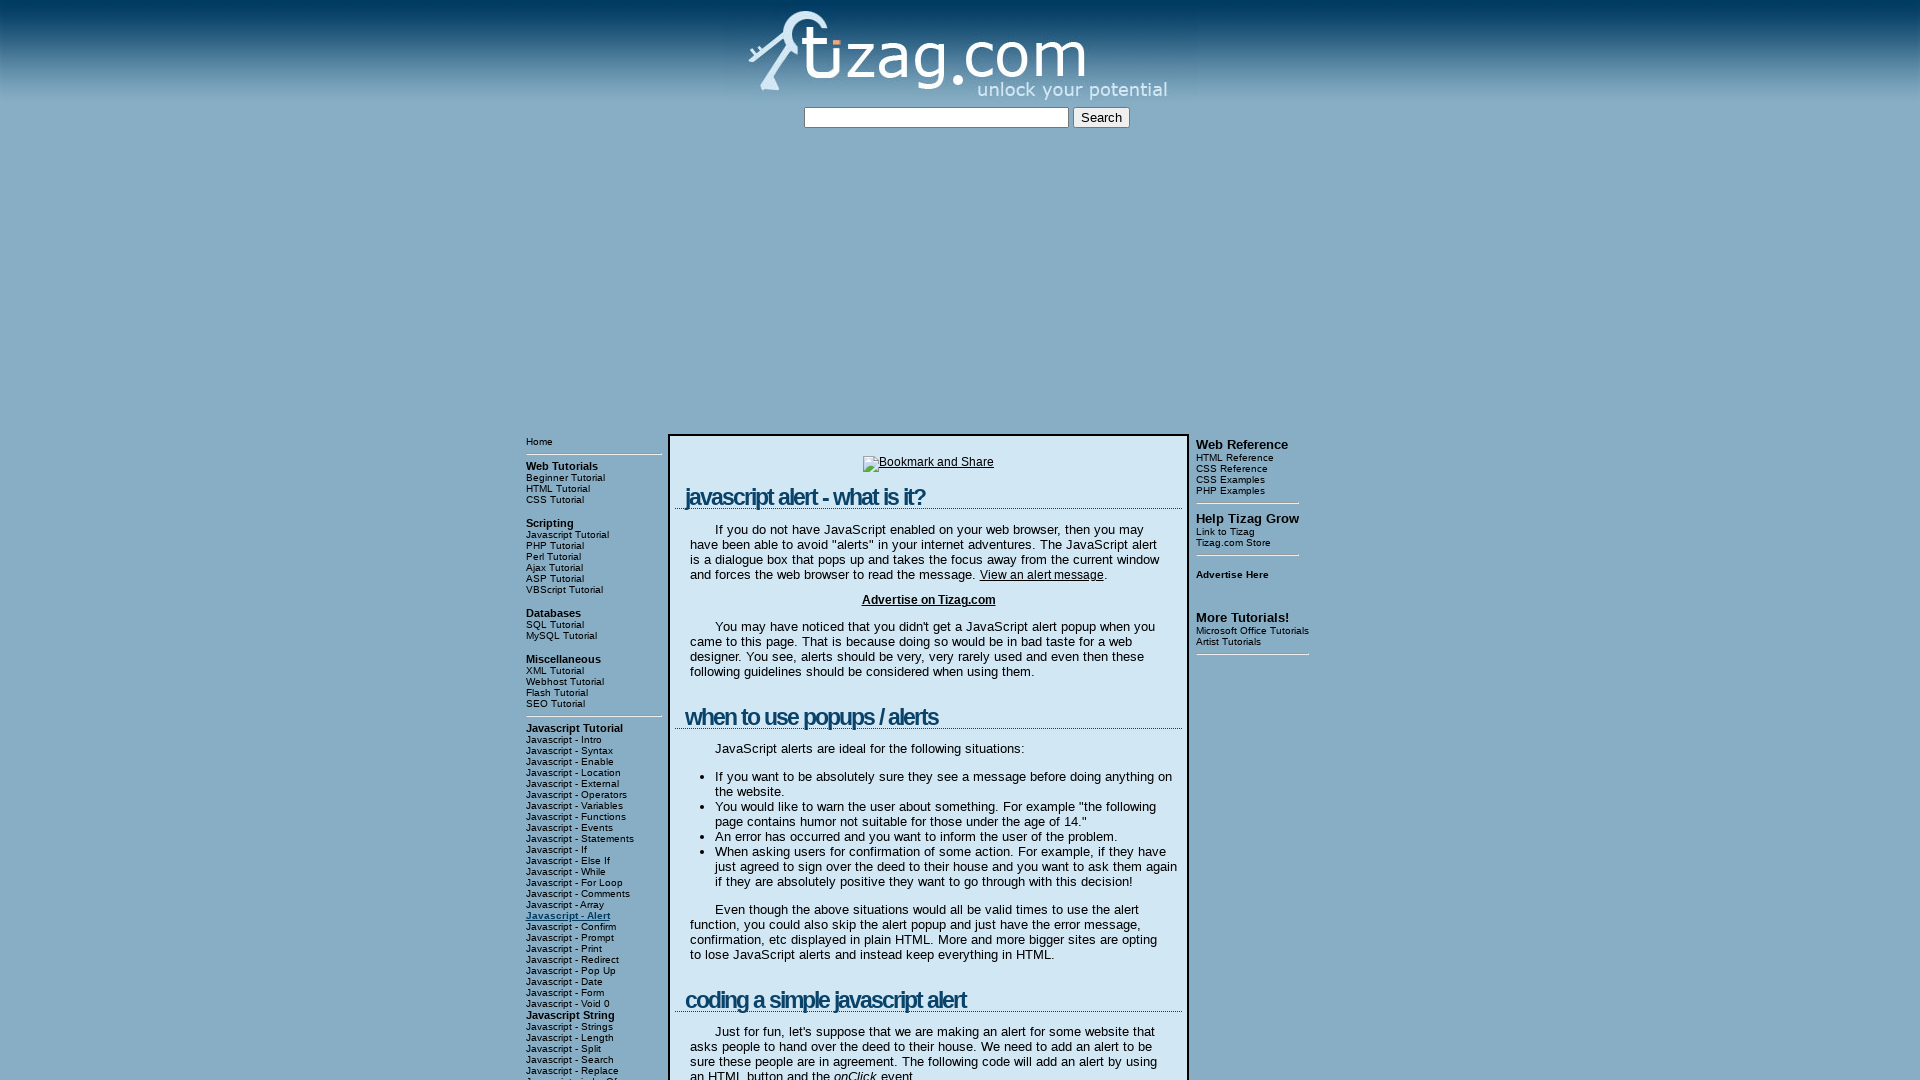

Clicked Confirmation Alert button at (748, 541) on input[value='Confirmation Alert']
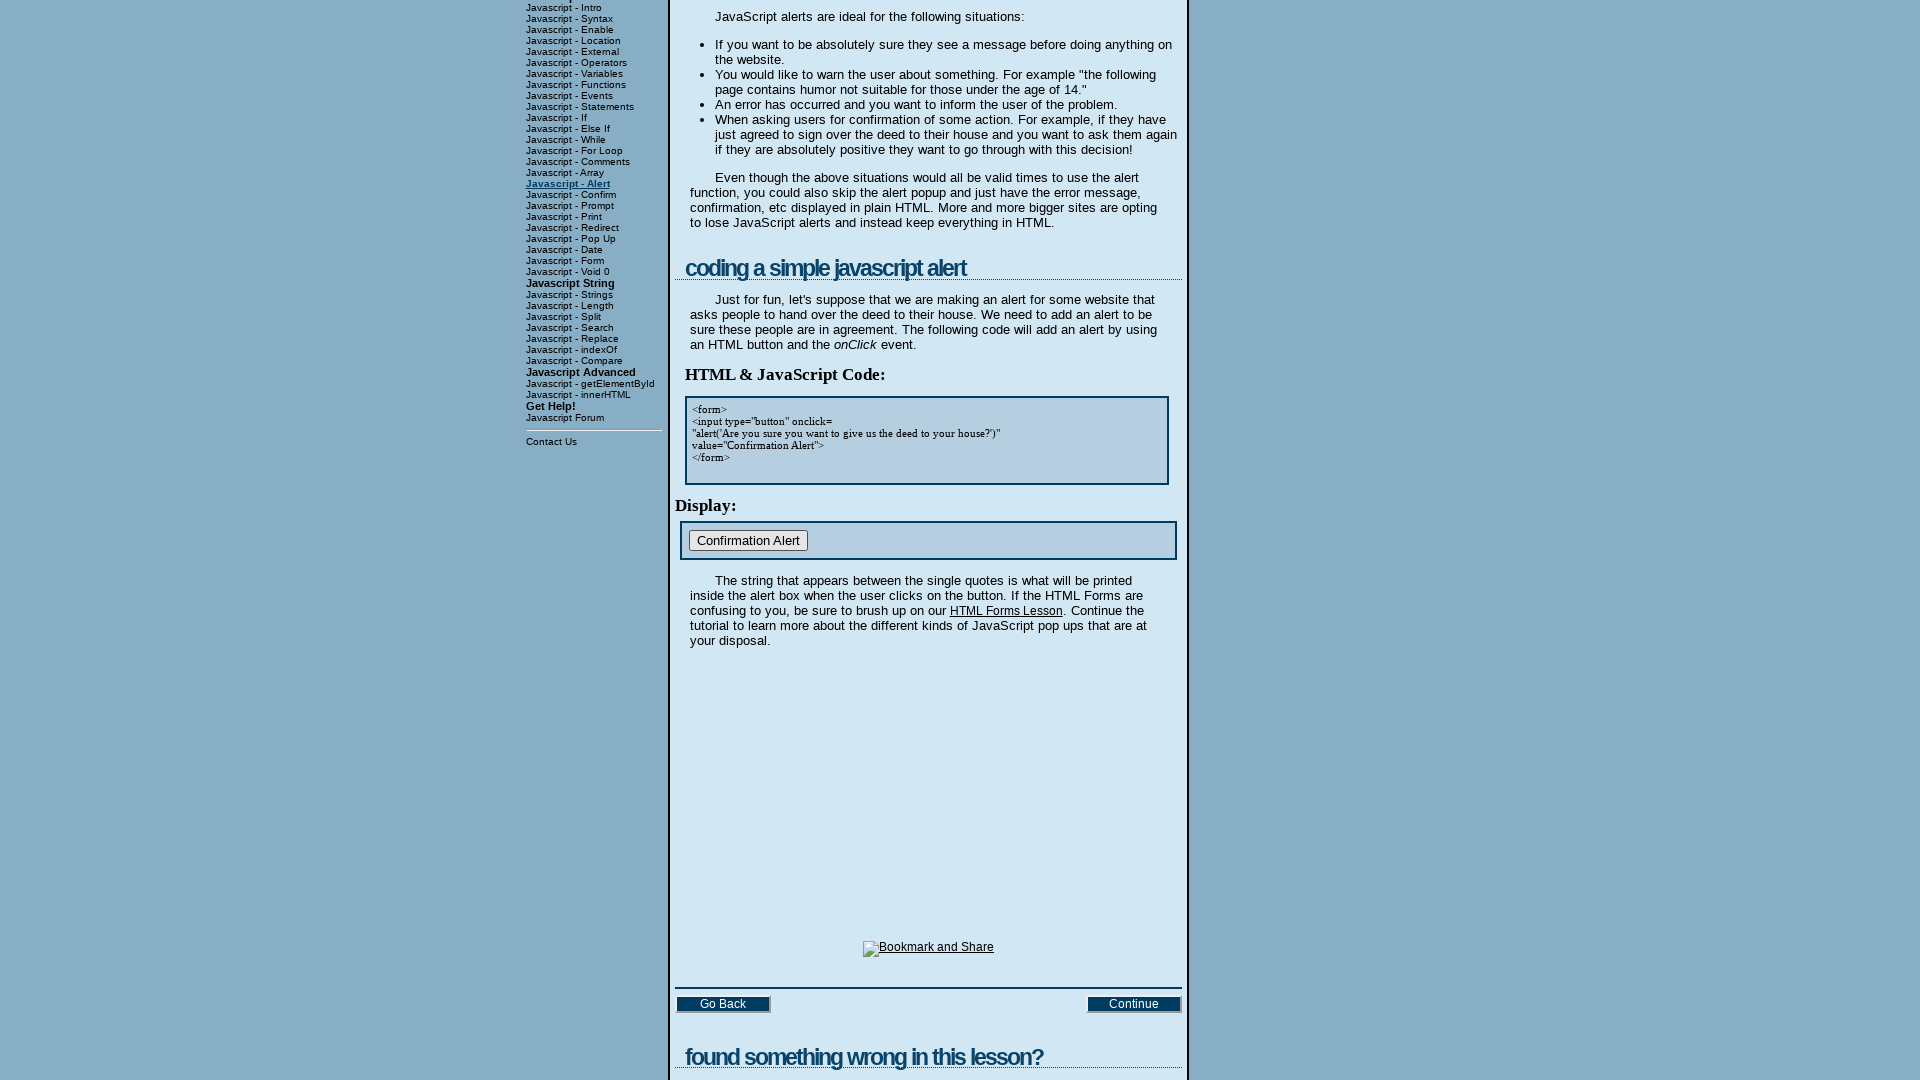

Waited 1000ms for dialog to be processed
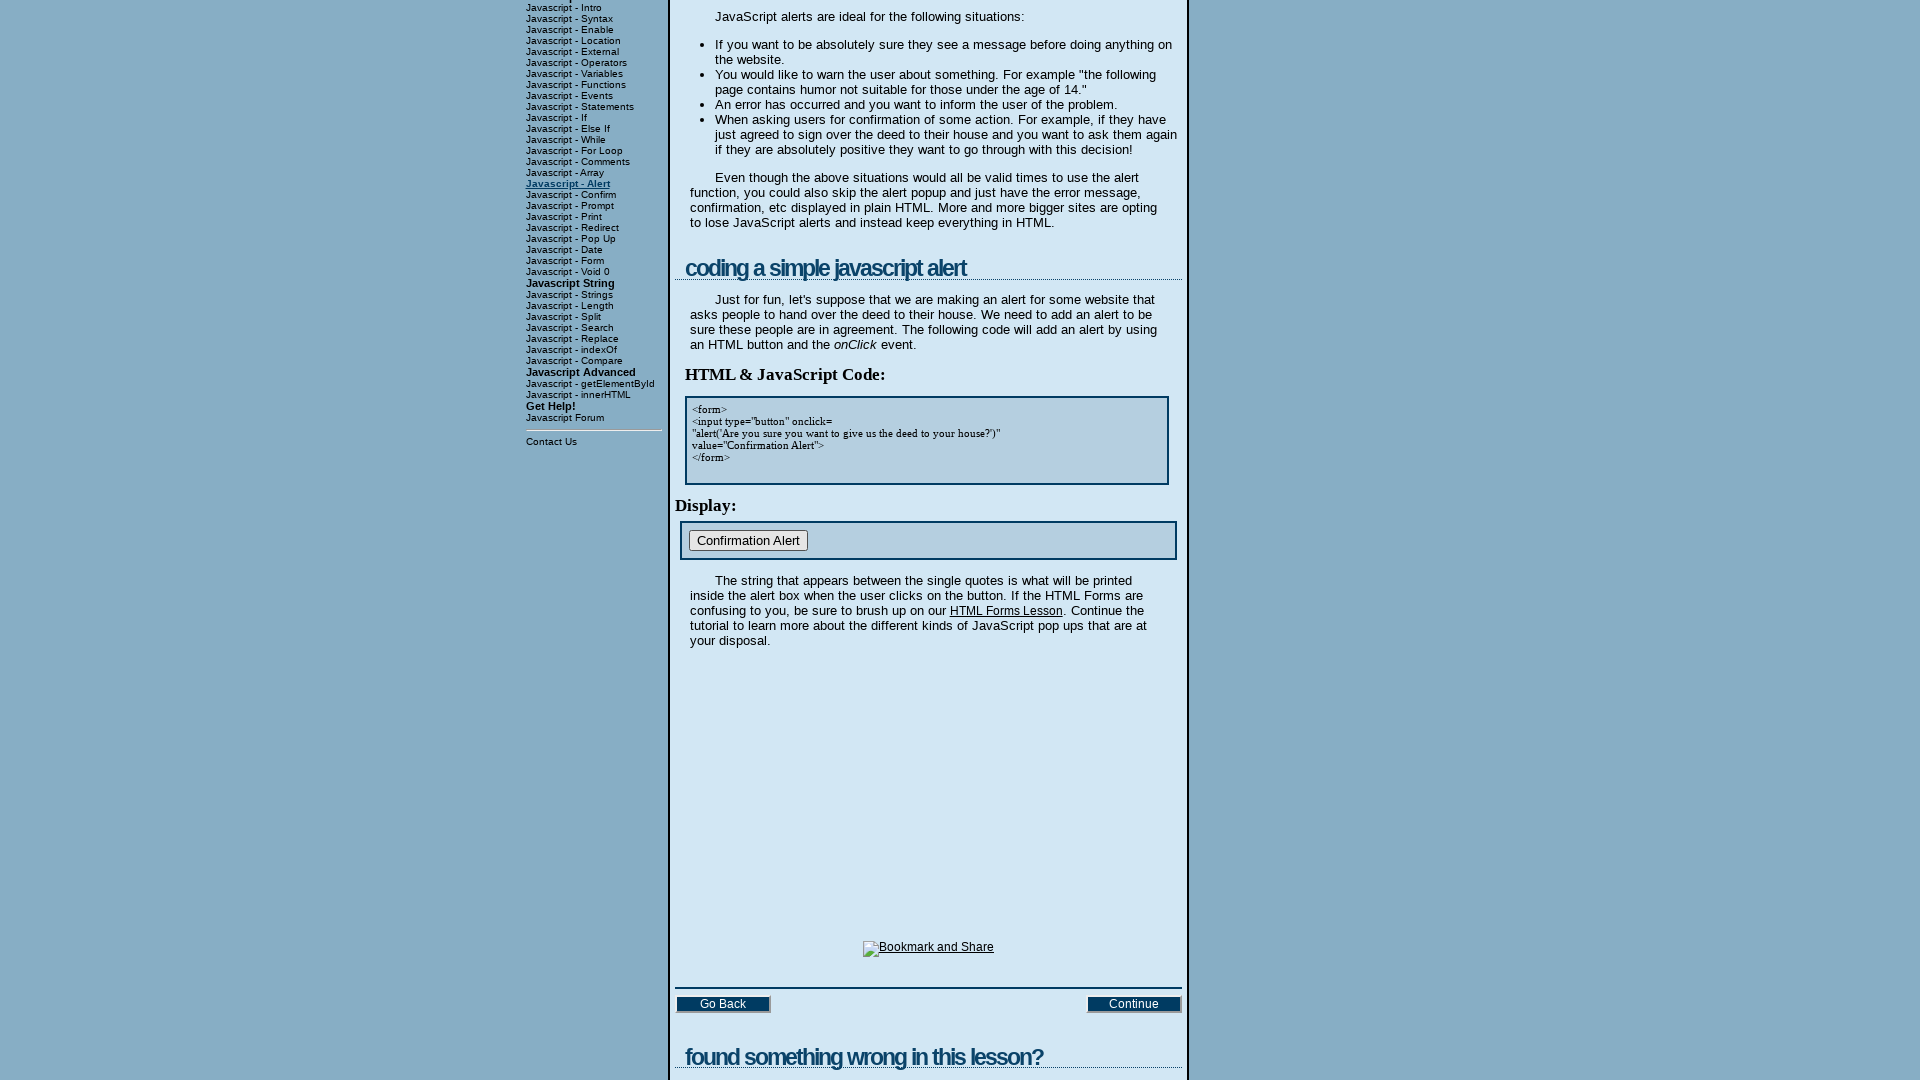

Alert message captured: Are you sure you want to give us the deed to your house?
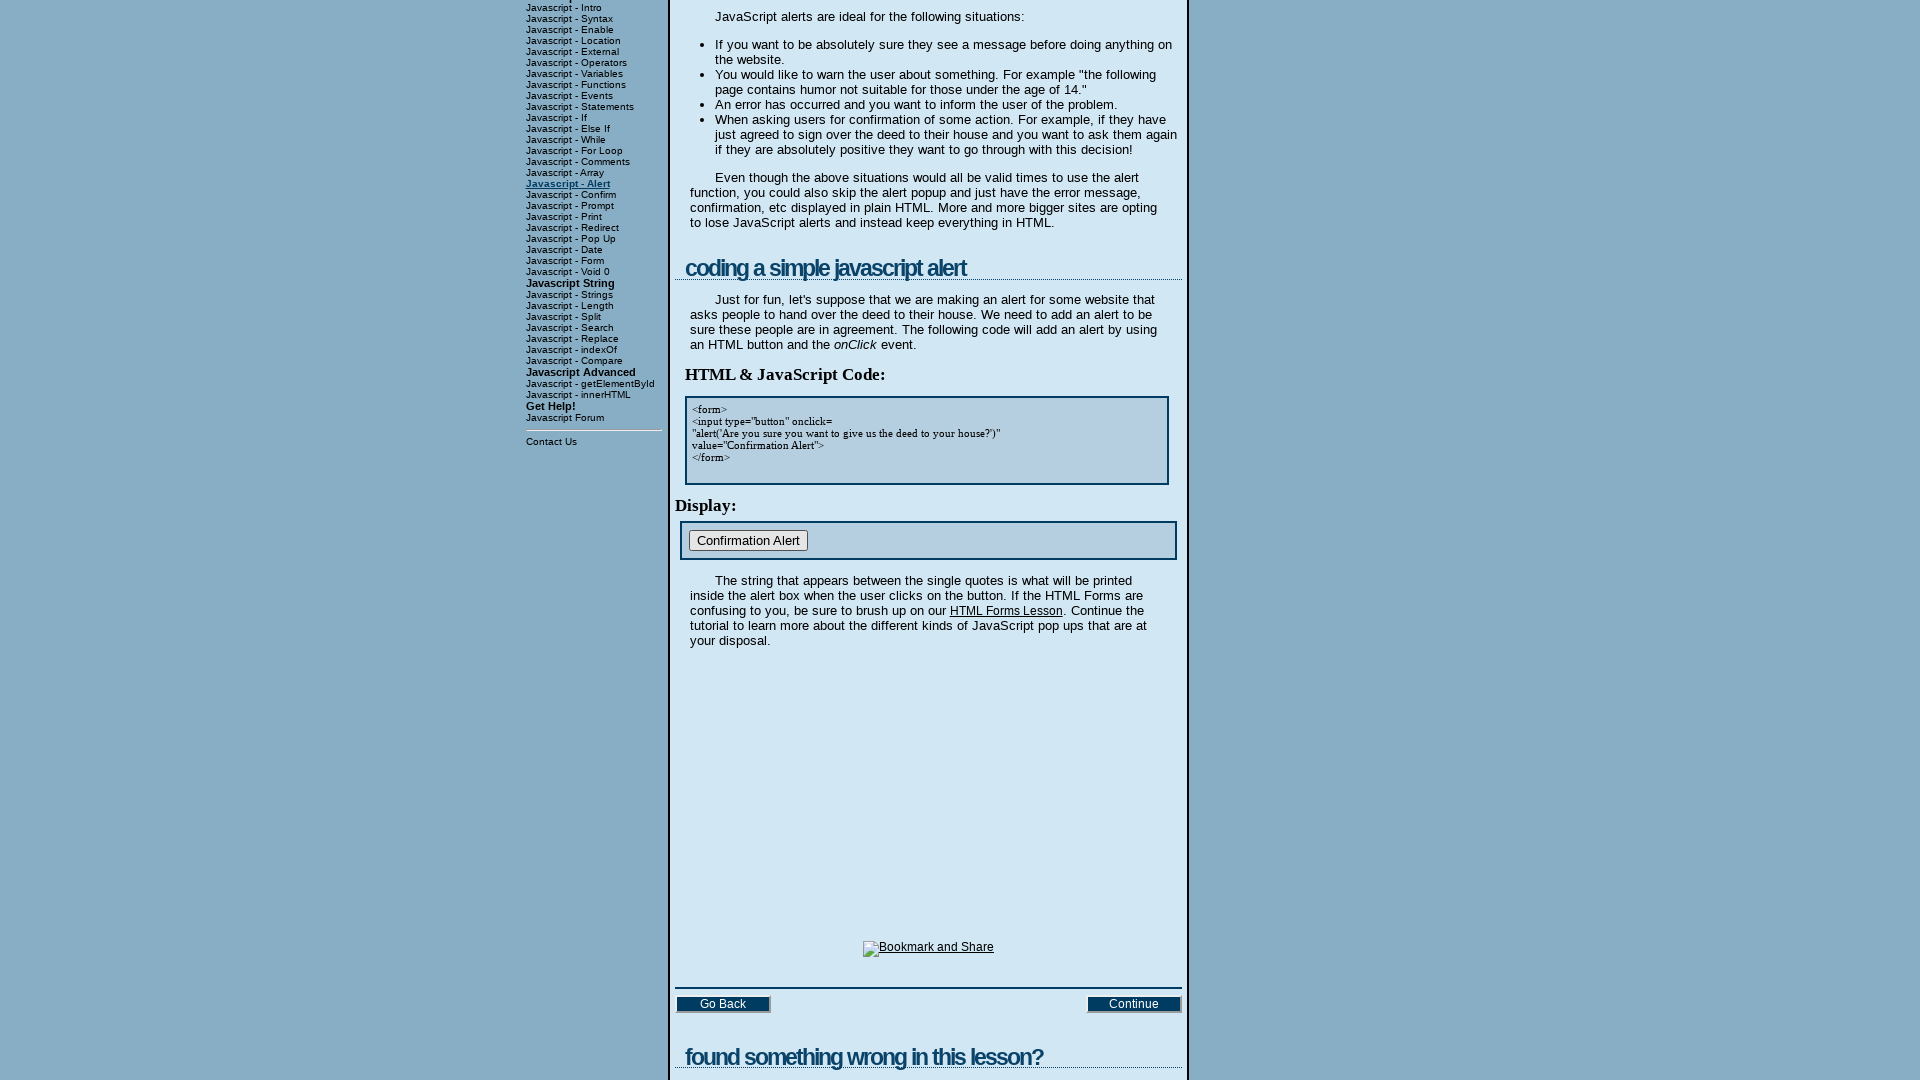

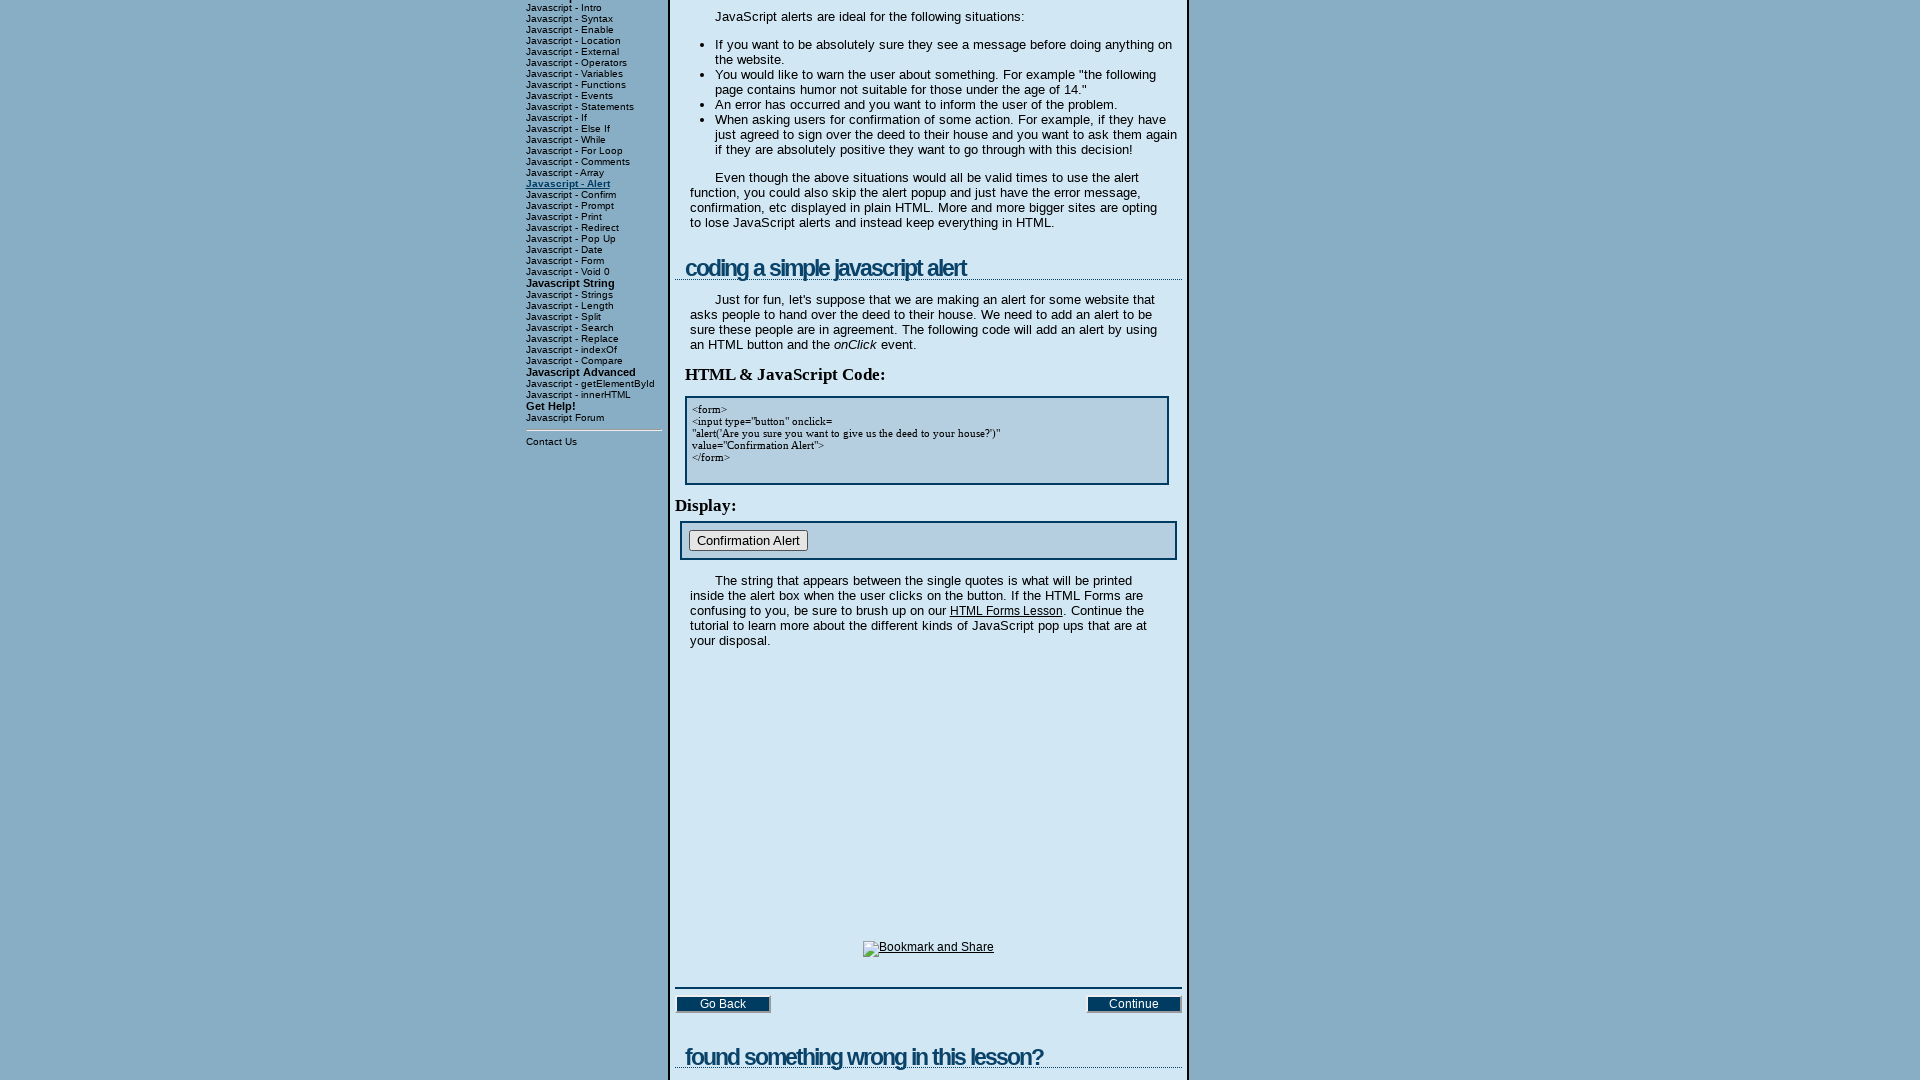